Tests flight booking form by selecting round trip option, choosing currency, adding passengers, and selecting origin and destination airports

Starting URL: https://rahulshettyacademy.com/dropdownsPractise/

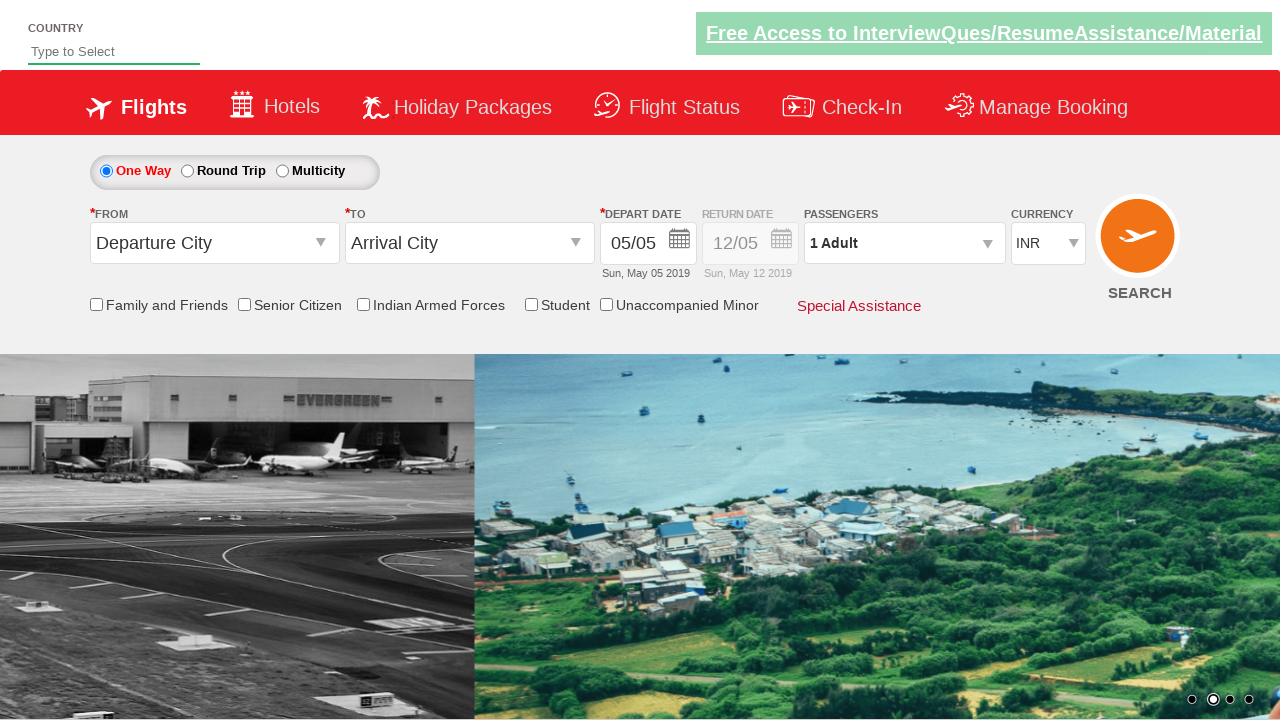

Selected round trip option at (187, 171) on #ctl00_mainContent_rbtnl_Trip_1
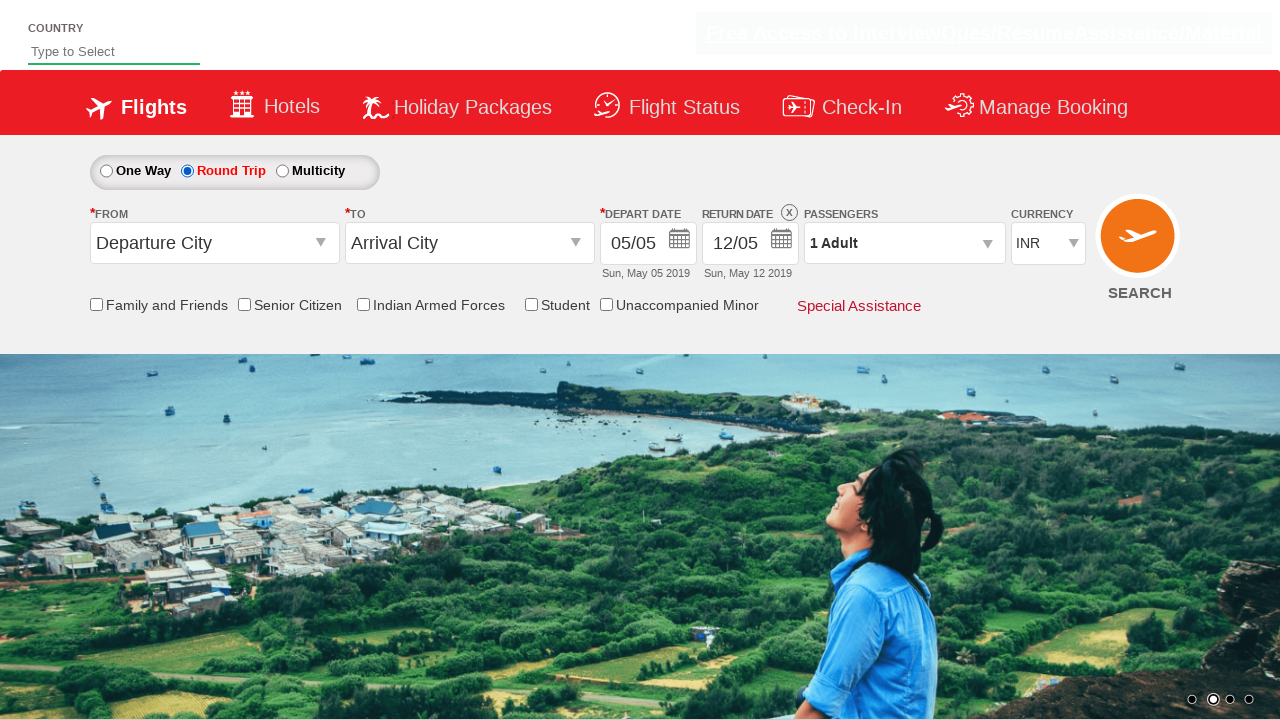

Selected USD as currency on #ctl00_mainContent_DropDownListCurrency
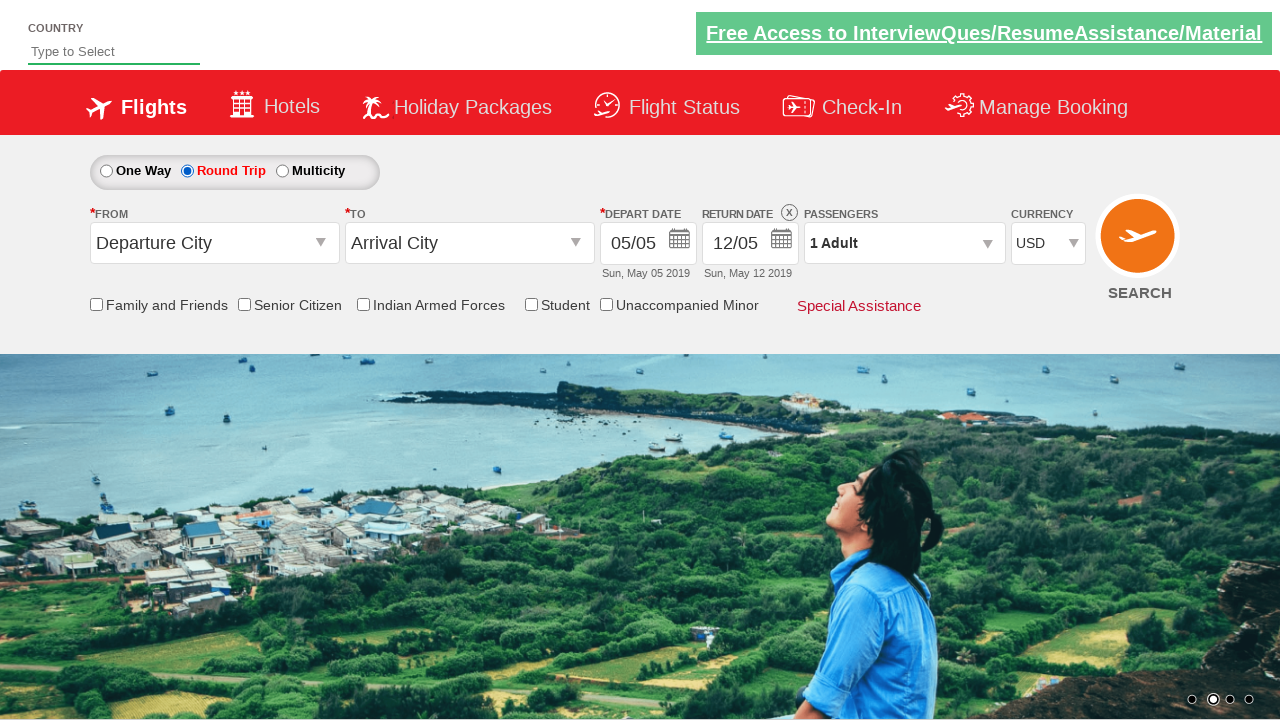

Opened passenger selection dropdown at (904, 243) on #divpaxinfo
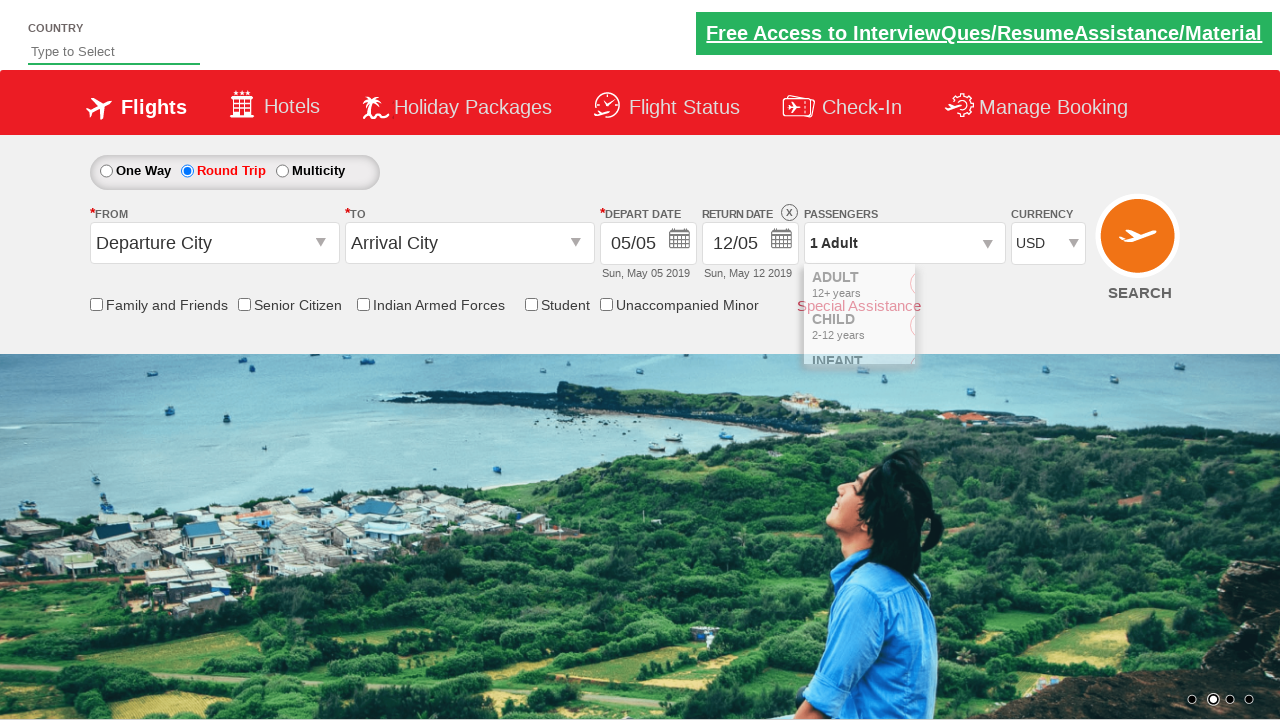

Added adult passenger (count: 1) at (982, 288) on #hrefIncAdt
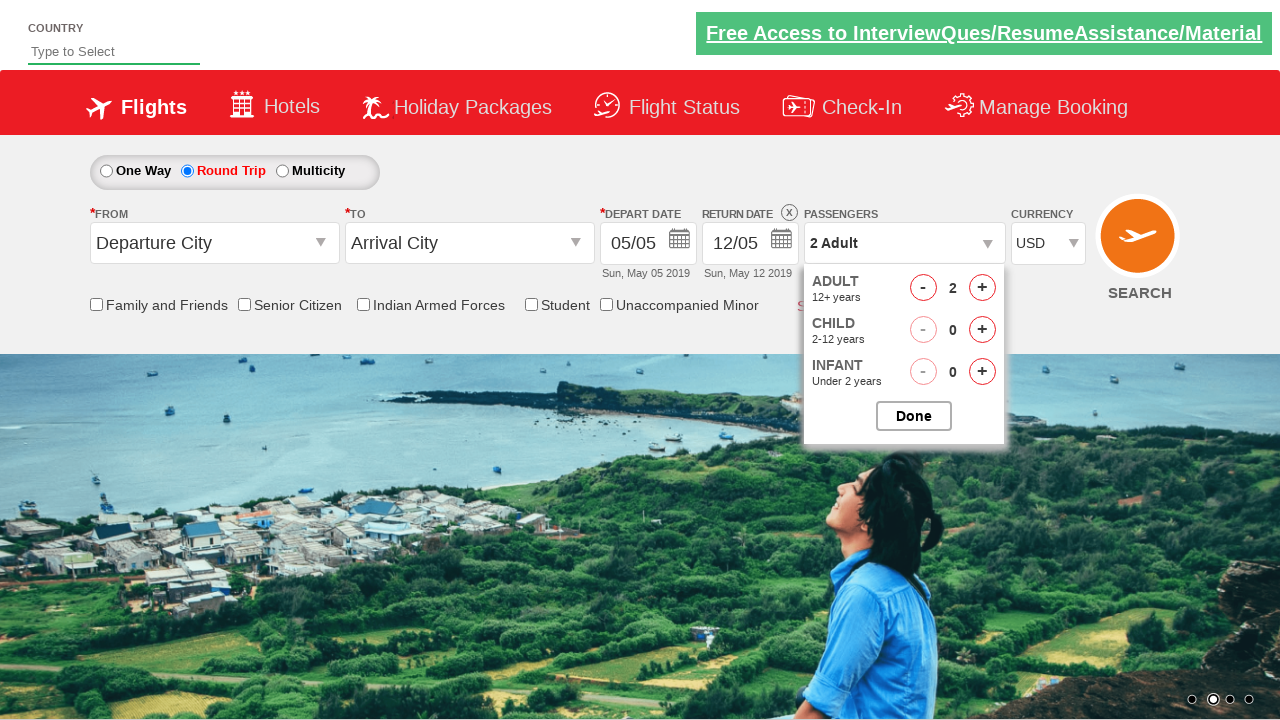

Added adult passenger (count: 2) at (982, 288) on #hrefIncAdt
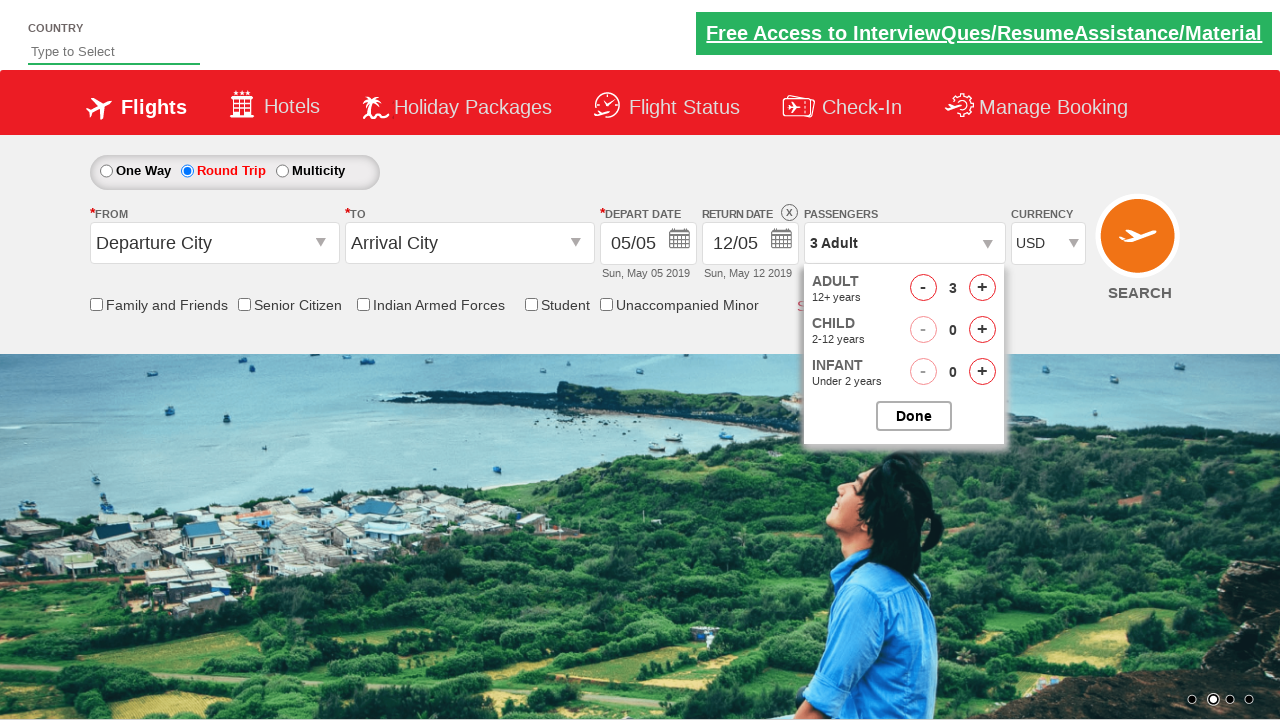

Added adult passenger (count: 3) at (982, 288) on #hrefIncAdt
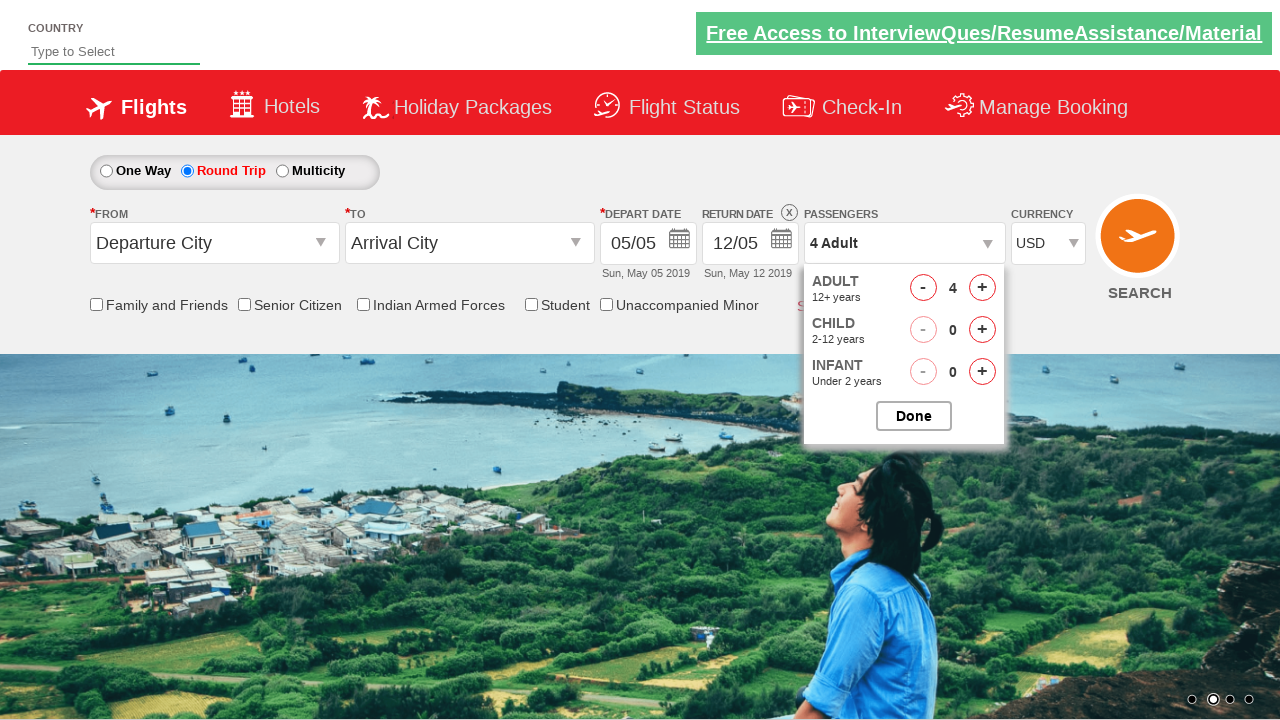

Added adult passenger (count: 4) at (982, 288) on #hrefIncAdt
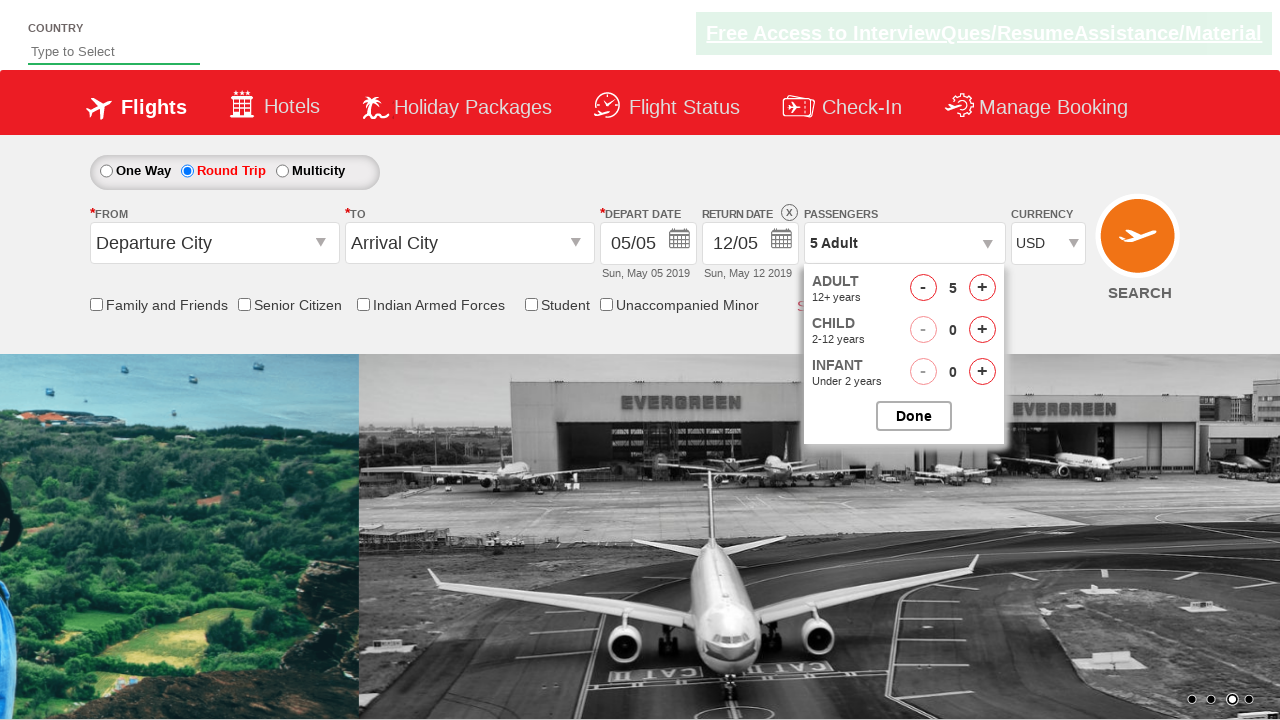

Added adult passenger (count: 5) at (982, 288) on #hrefIncAdt
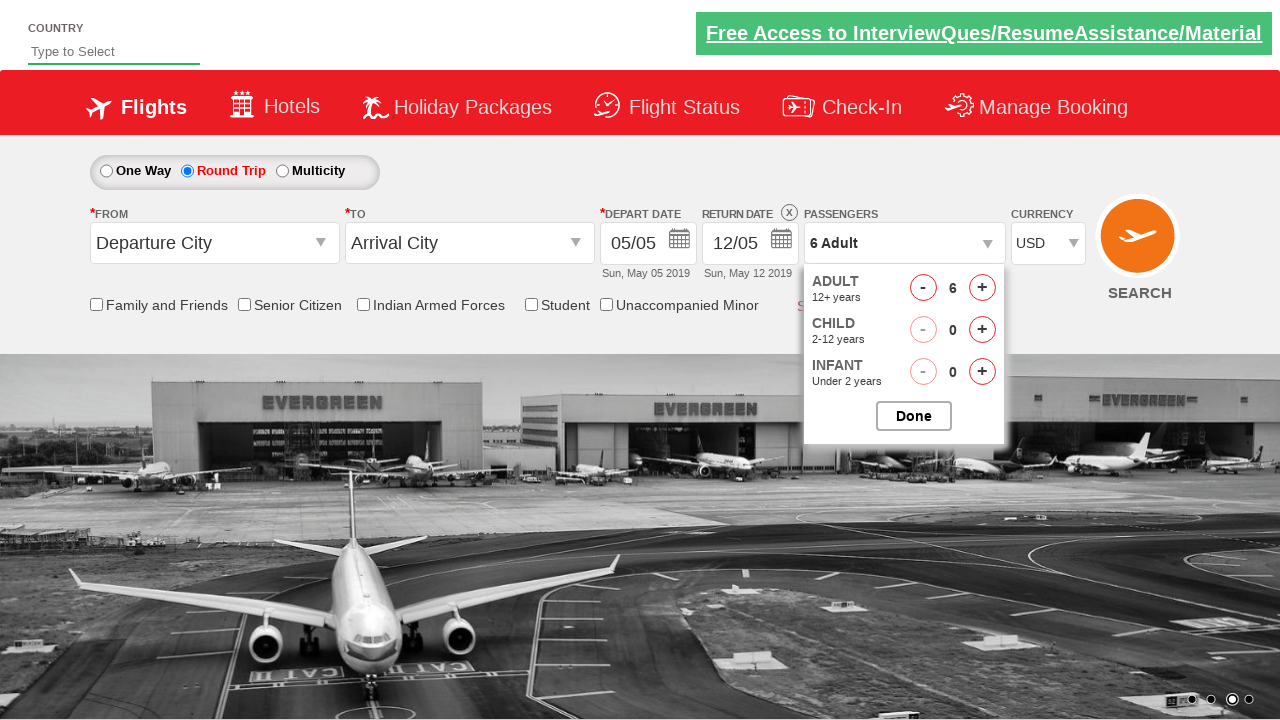

Closed passenger selection at (914, 416) on #btnclosepaxoption
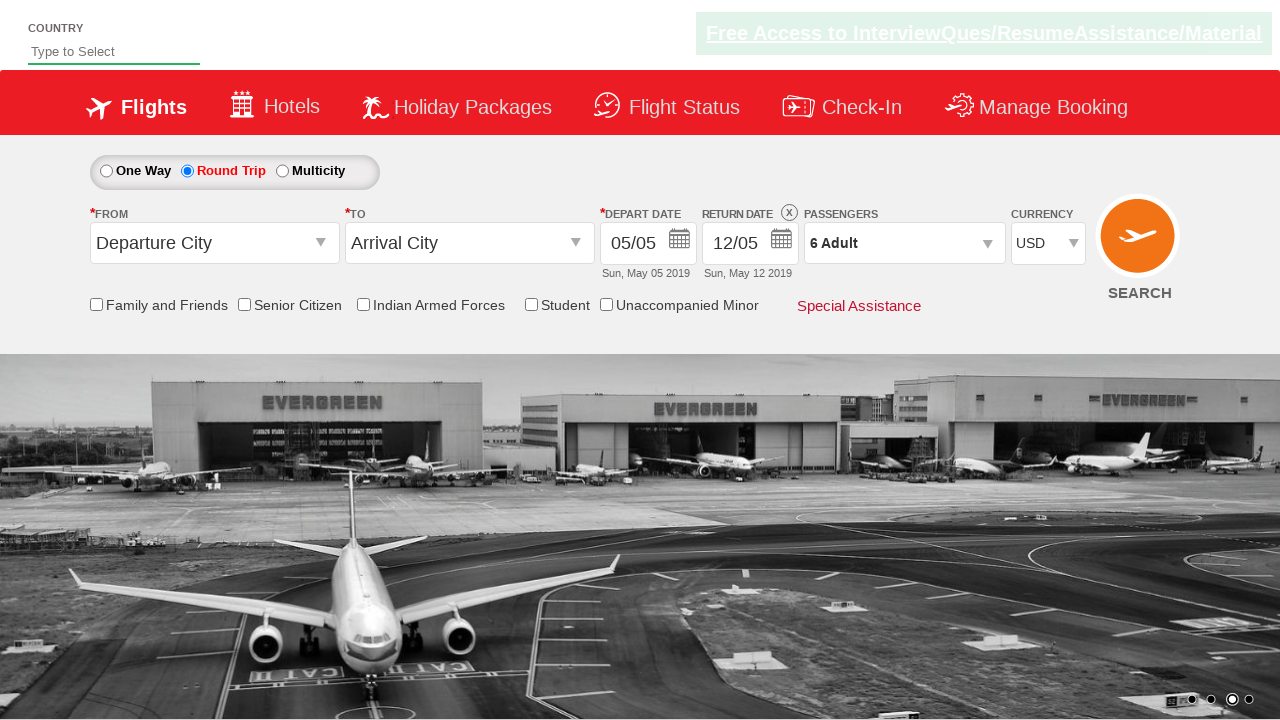

Clicked on origin station field at (214, 243) on #ctl00_mainContent_ddl_originStation1_CTXT
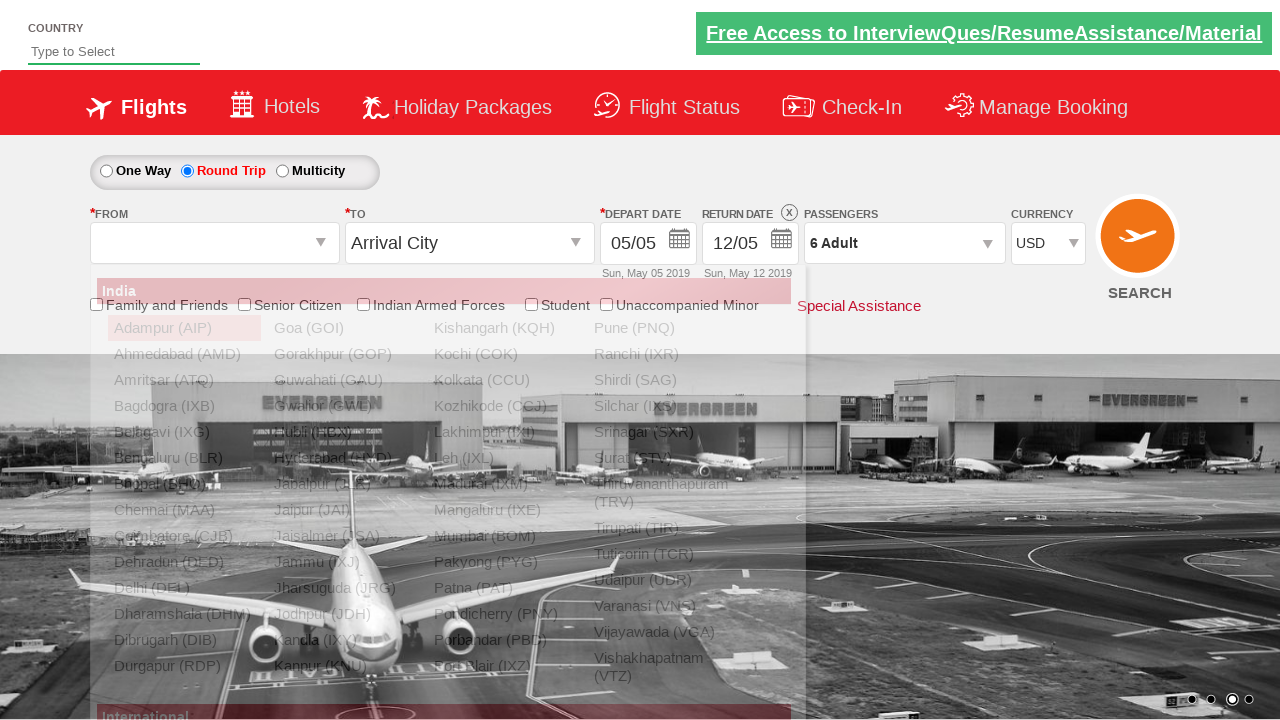

Selected Hyderabad as origin airport at (344, 458) on xpath=//a[@value='HYD']
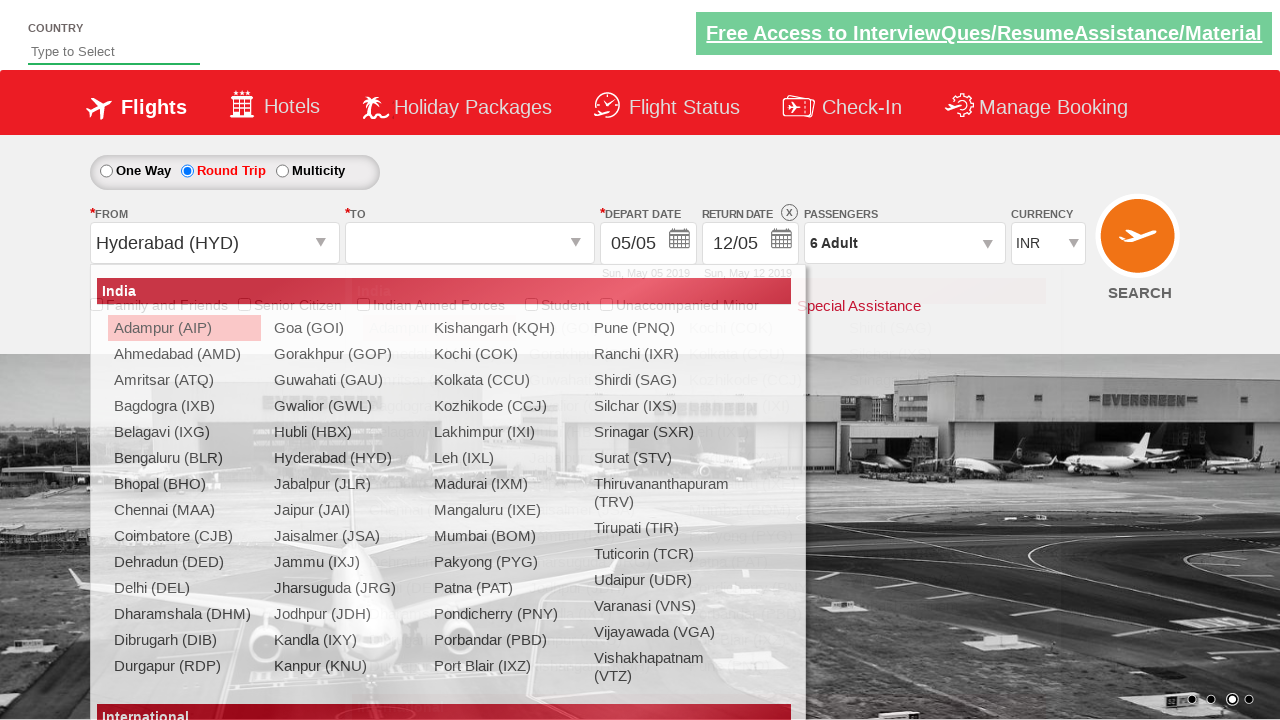

Selected Kochi as destination airport at (759, 328) on xpath=//div[@id='glsctl00_mainContent_ddl_destinationStation1_CTNR']//a[@value='
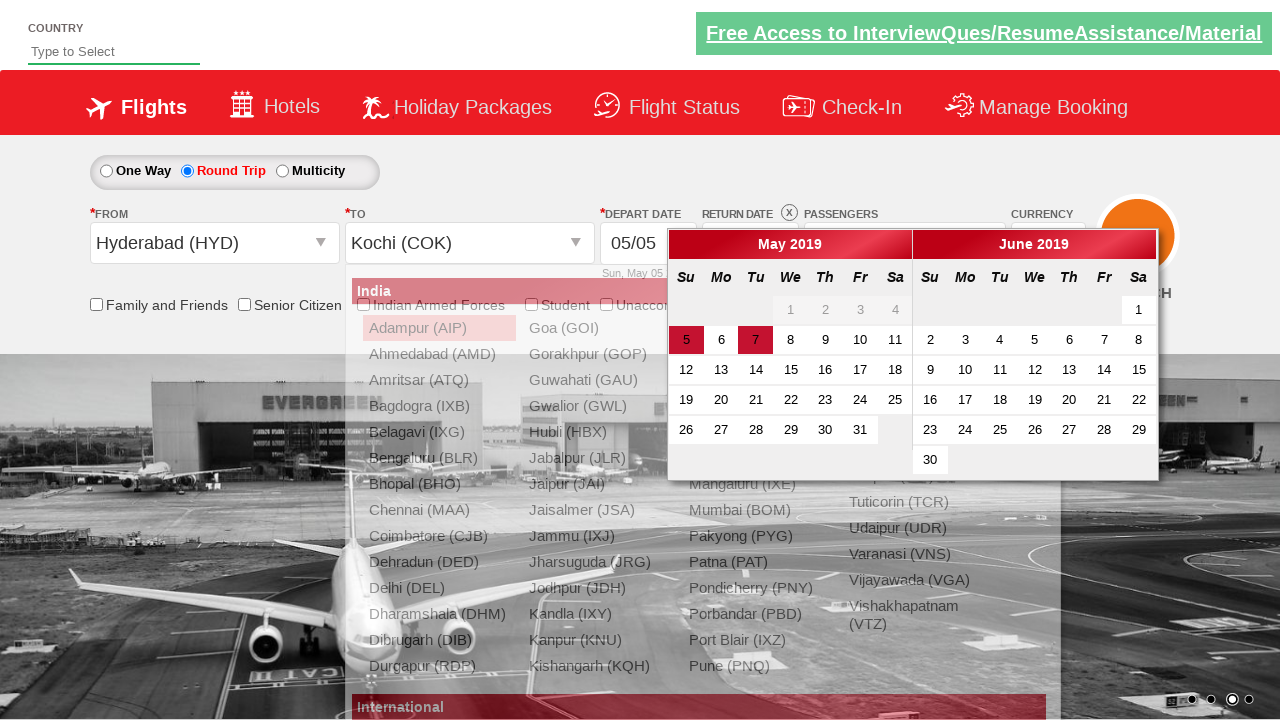

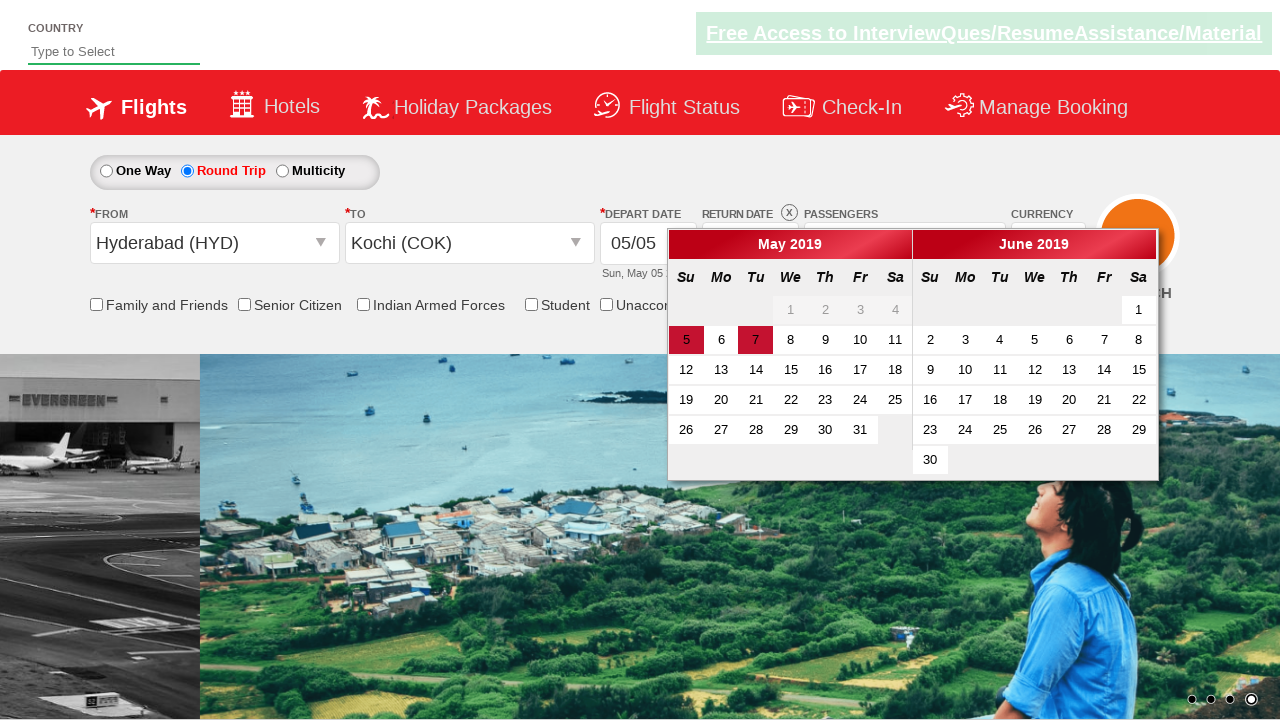